Tests dynamic loading functionality by clicking a start button and waiting for a finish message to appear, then verifying the message text is "Hello World!"

Starting URL: http://the-internet.herokuapp.com/dynamic_loading/2

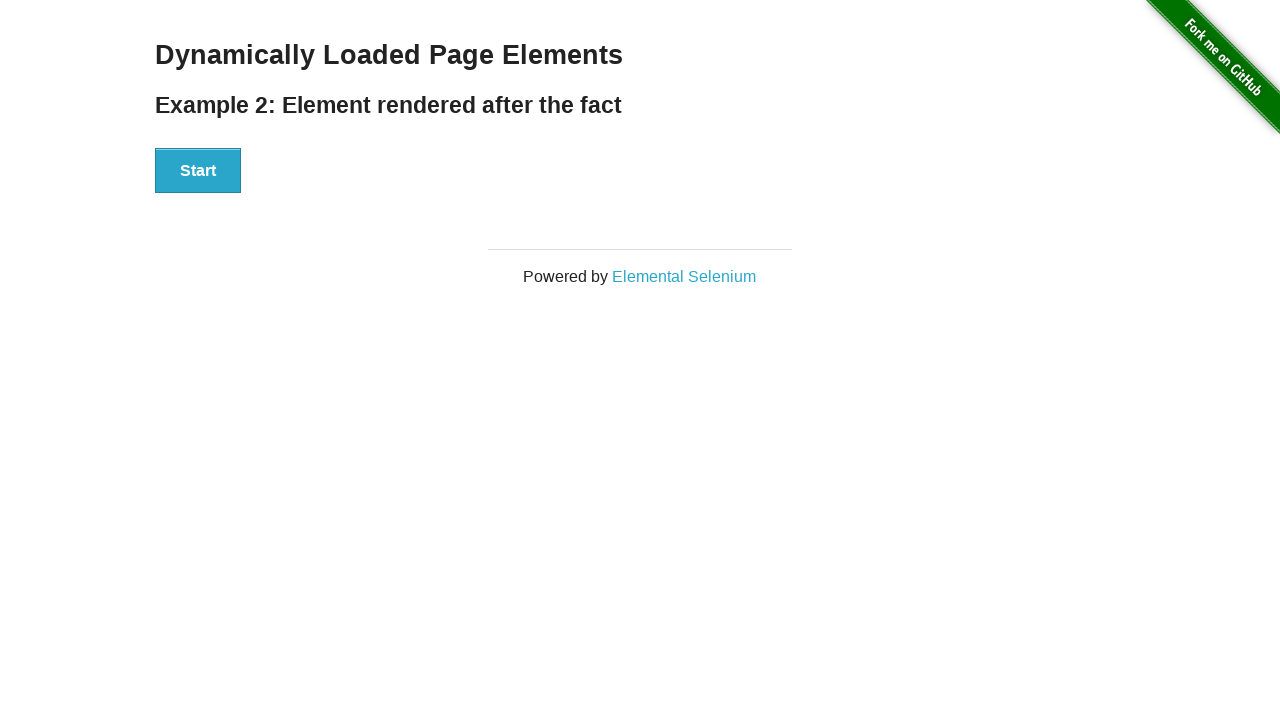

Clicked start button to initiate dynamic loading at (198, 171) on #start button
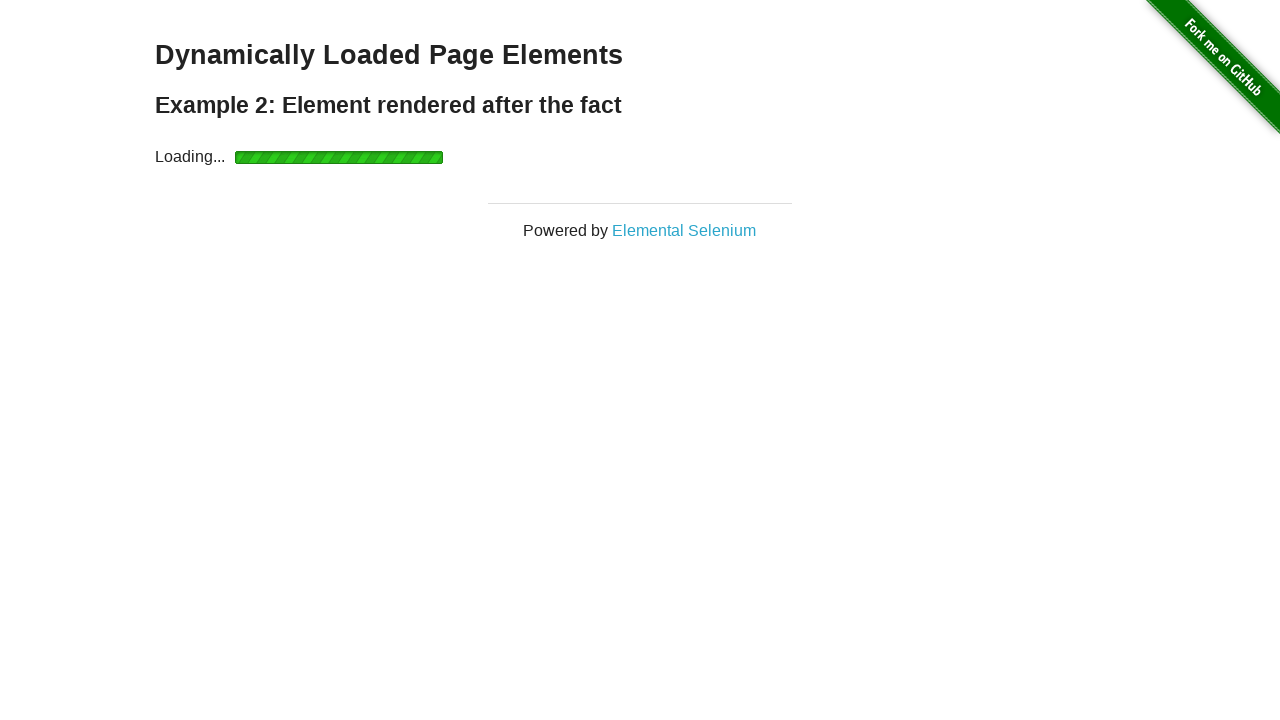

Finish message appeared after dynamic loading completed
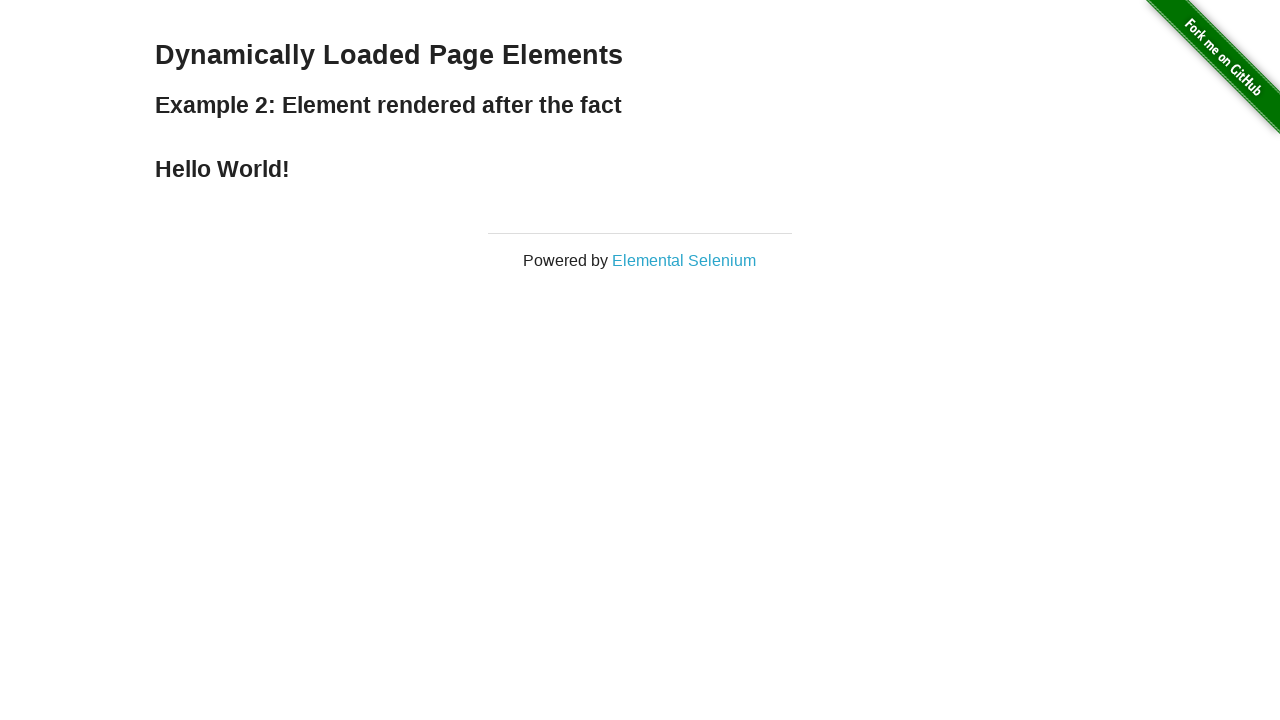

Verified finish message text is 'Hello World!'
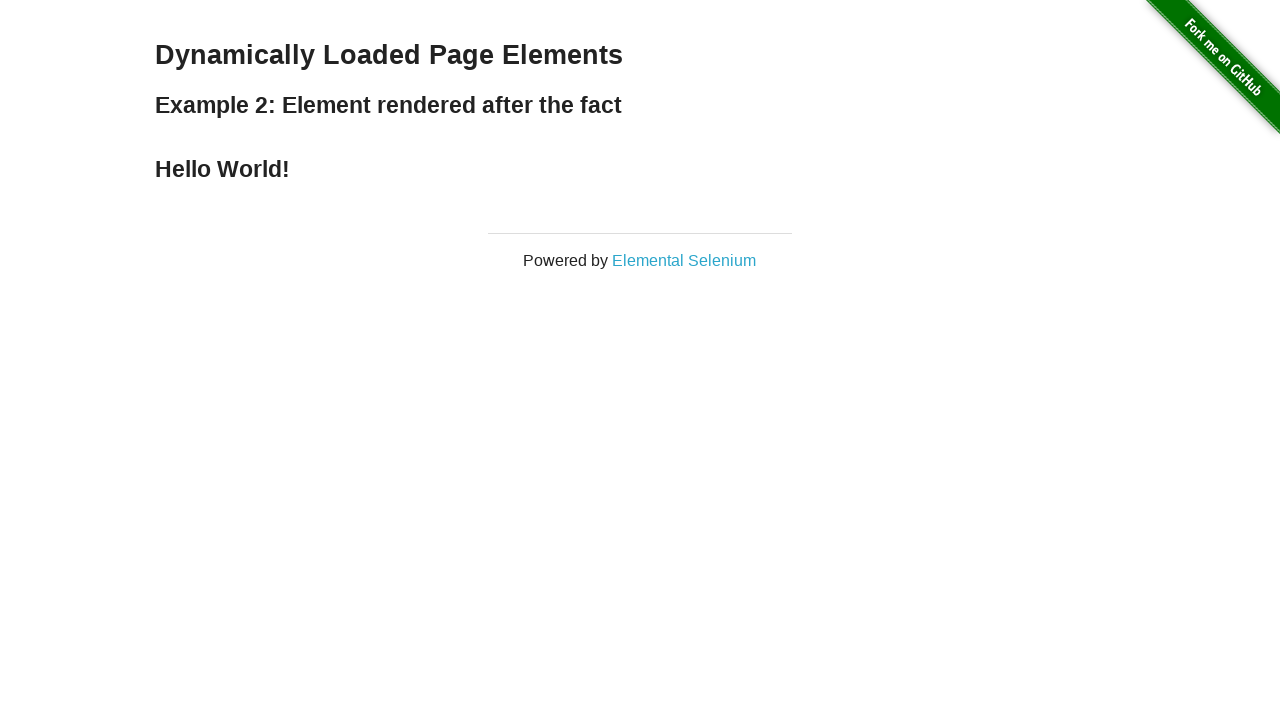

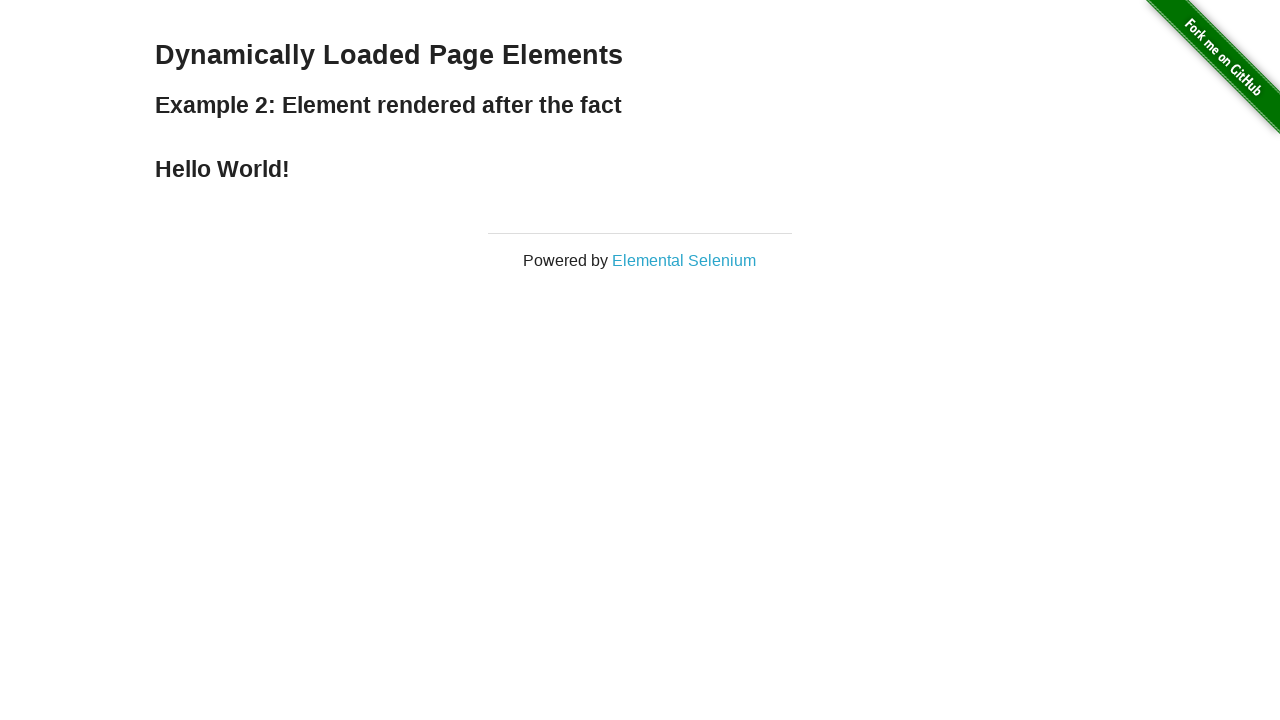